Navigates to Nop Commerce page through the Technologies dropdown menu

Starting URL: https://www.tranktechnologies.com/

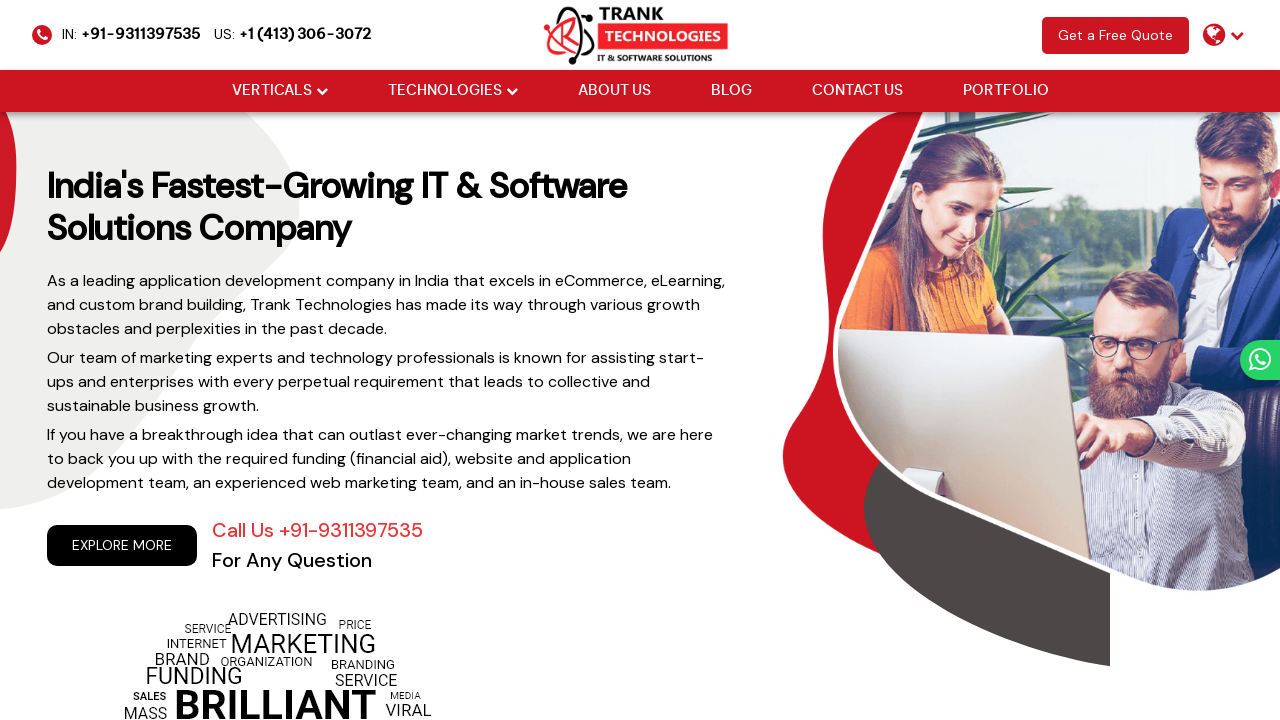

Hovered over Technologies dropdown menu at (444, 91) on xpath=//li[@class='drop_down']//a[@href='#'][normalize-space()='Technologies']
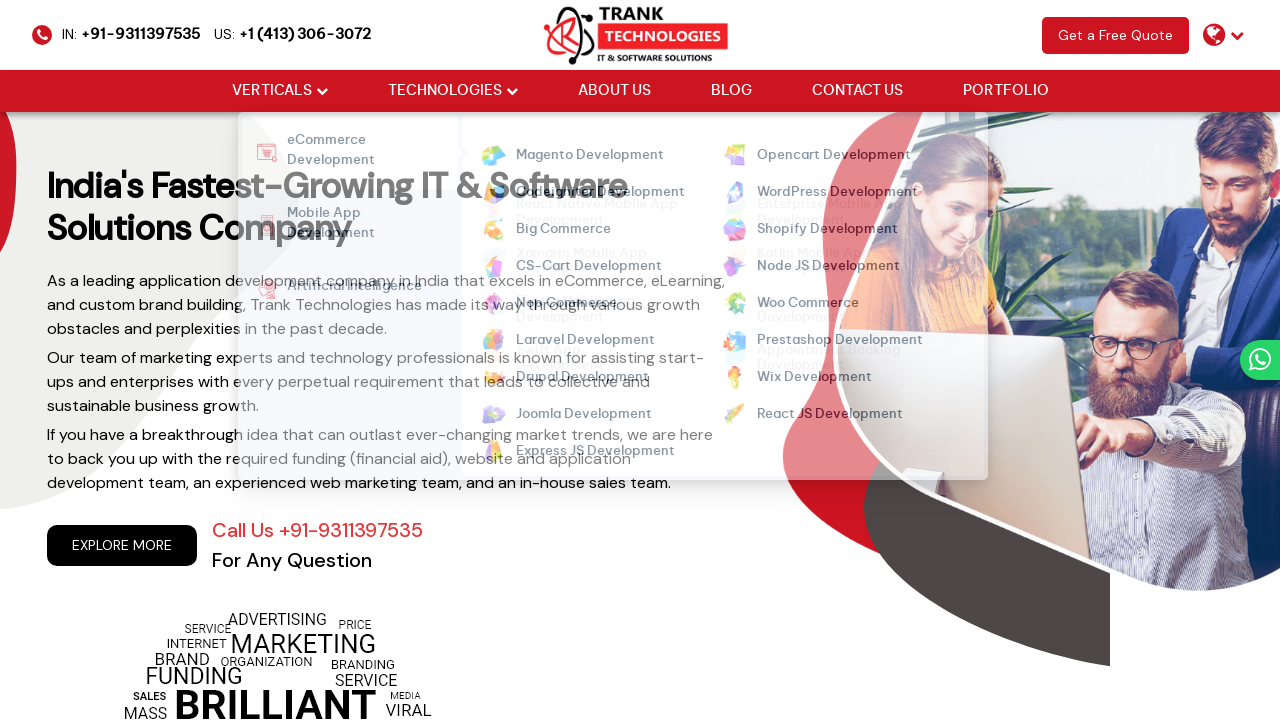

Hovered over Nop Commerce link in Technologies dropdown at (556, 304) on xpath=//ul[@class='cm-flex cm-flex-wrap']//a[normalize-space()='Nop Commerce']
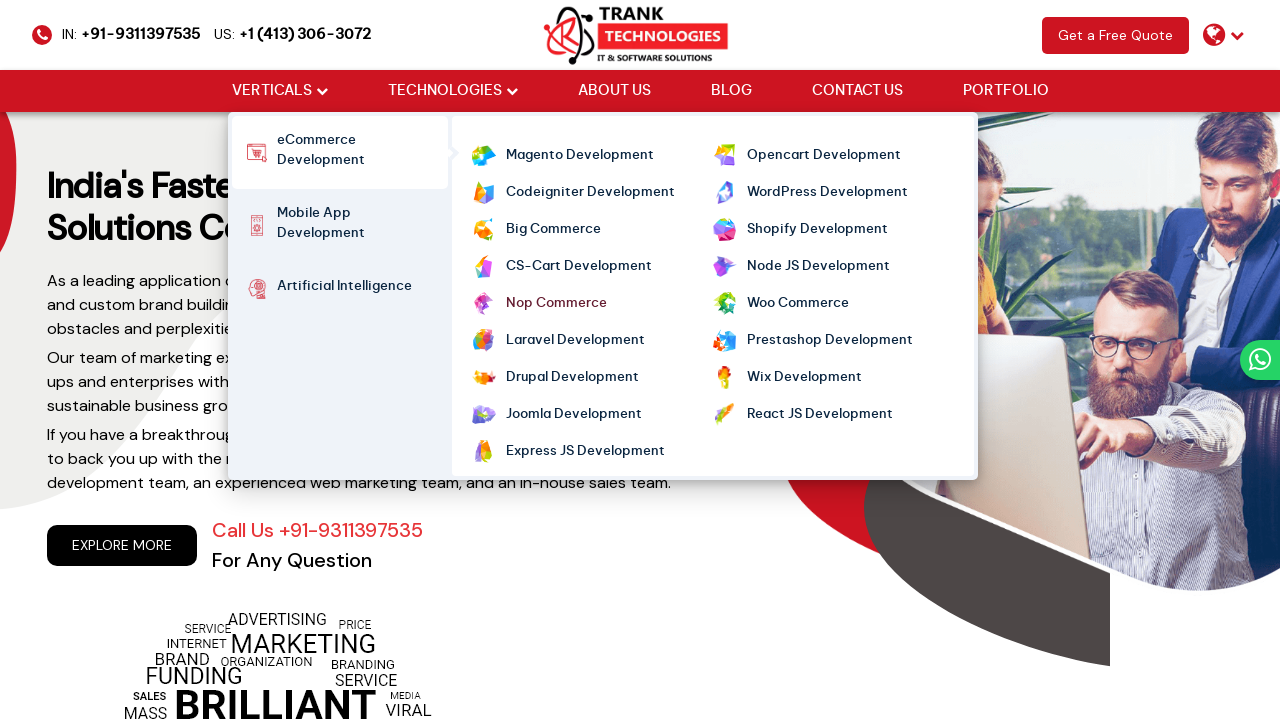

Clicked on Nop Commerce link to navigate to page at (556, 304) on xpath=//ul[@class='cm-flex cm-flex-wrap']//a[normalize-space()='Nop Commerce']
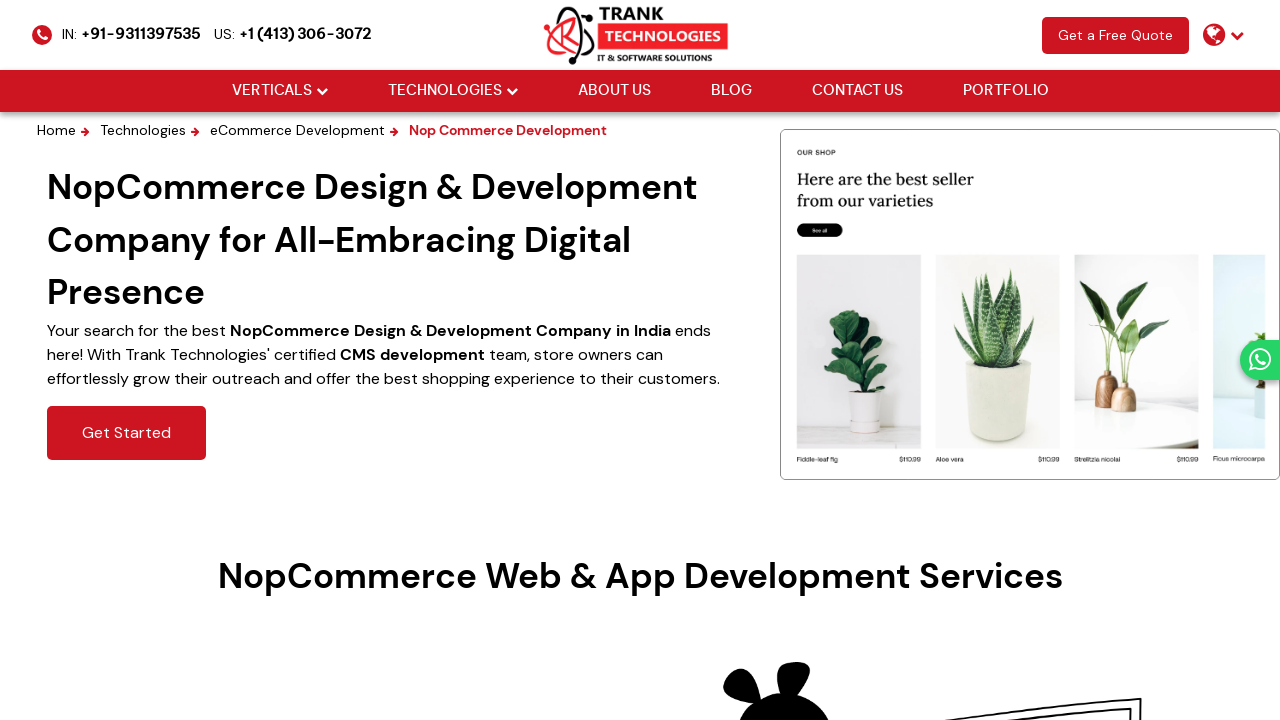

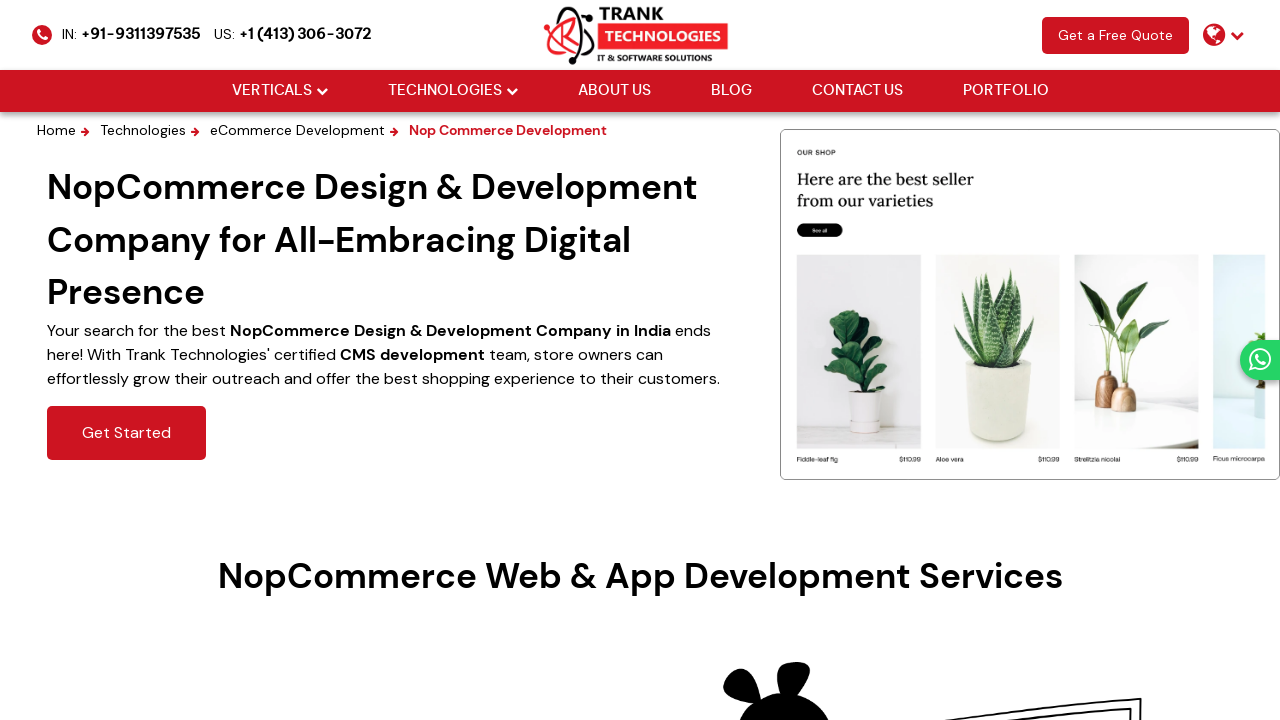